Tests a wait scenario by clicking a verify button and checking for a success message on the page

Starting URL: http://suninjuly.github.io/wait1.html

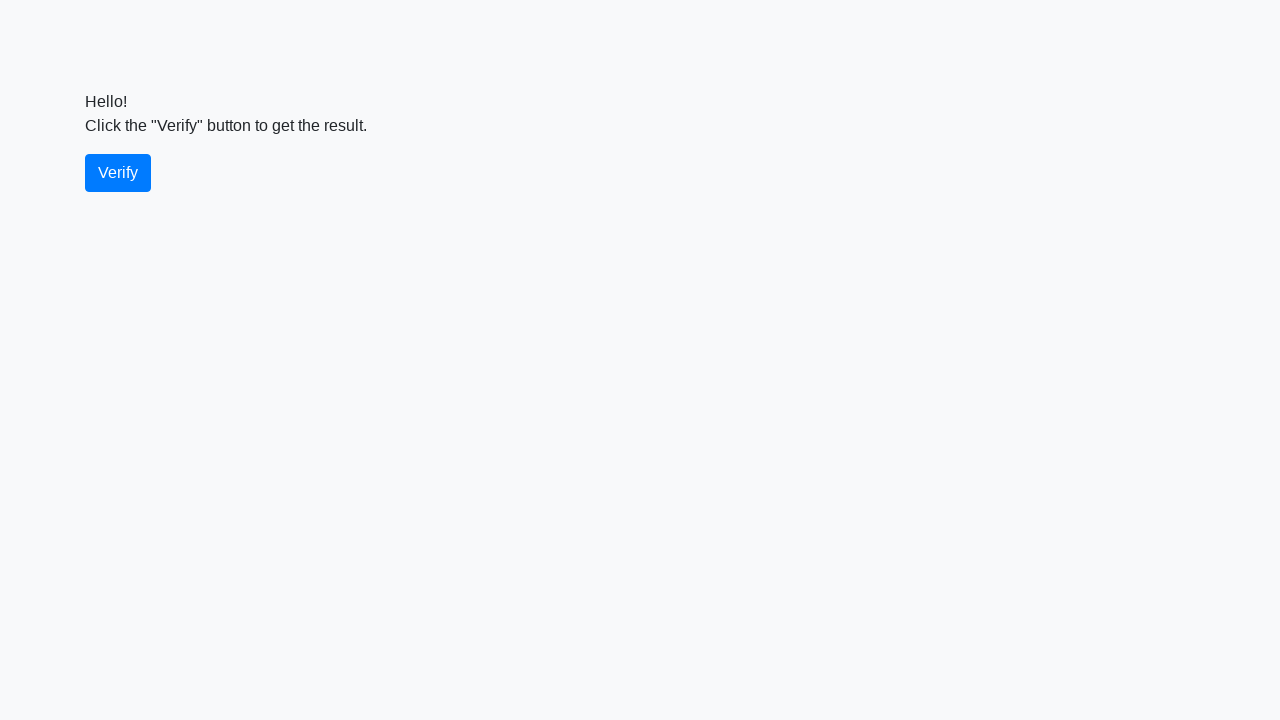

Clicked the verify button at (118, 173) on #verify
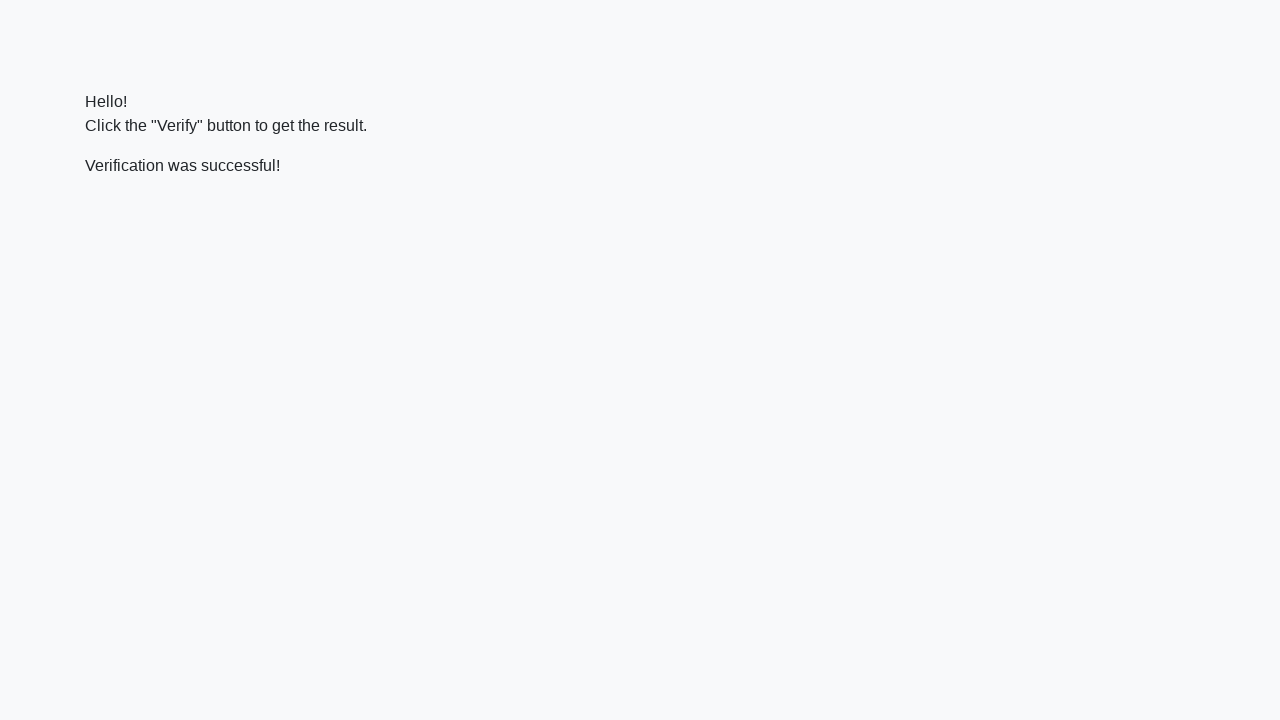

Located the verify message element
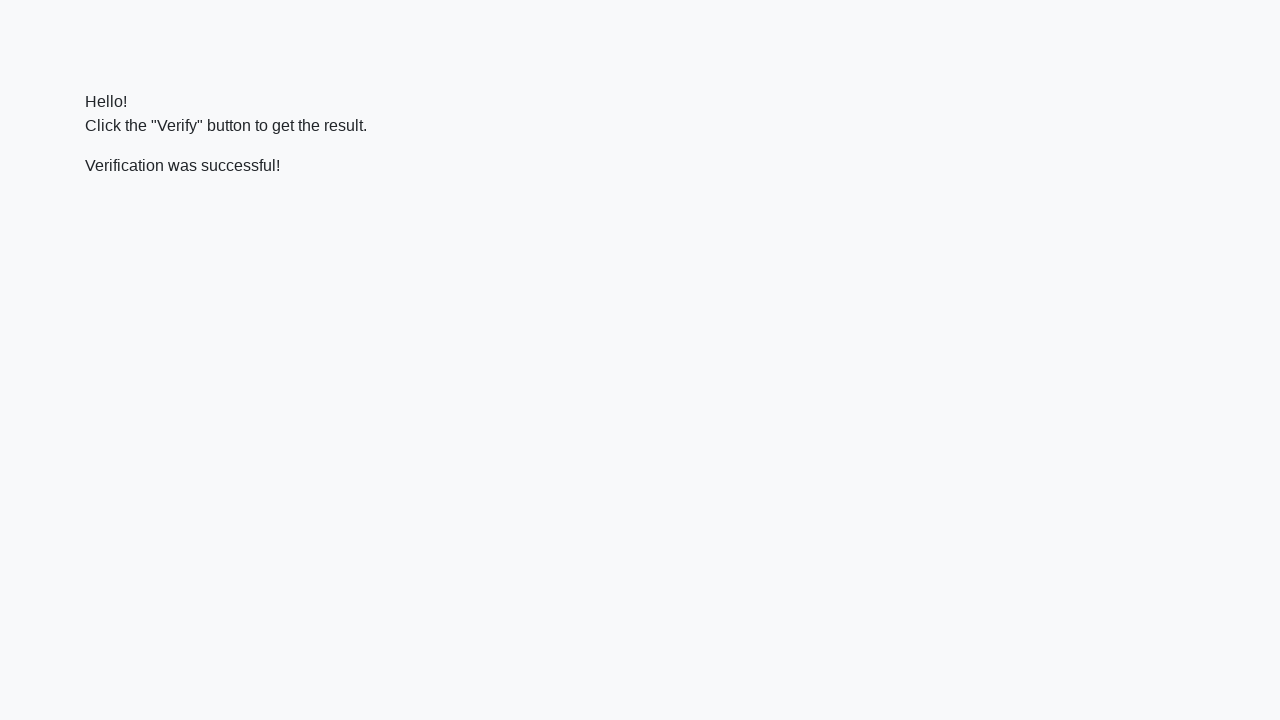

Waited for the verify message to appear
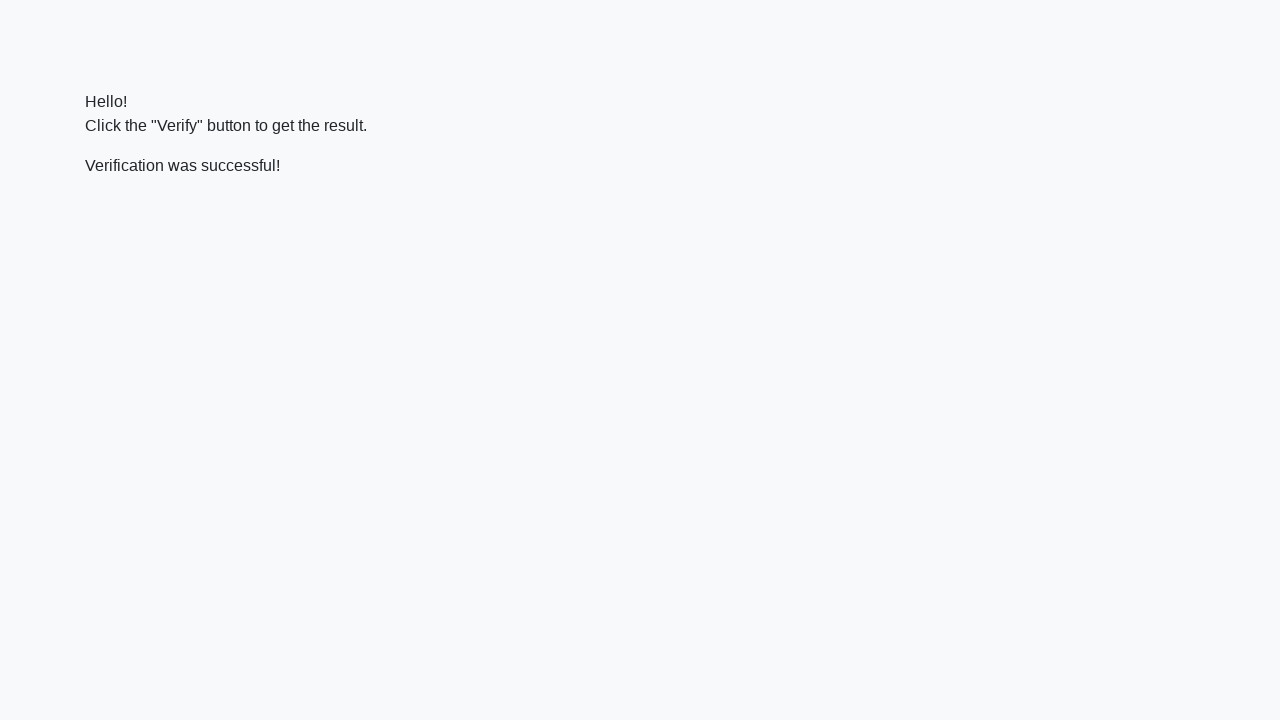

Verified that 'successful' text is present in the message
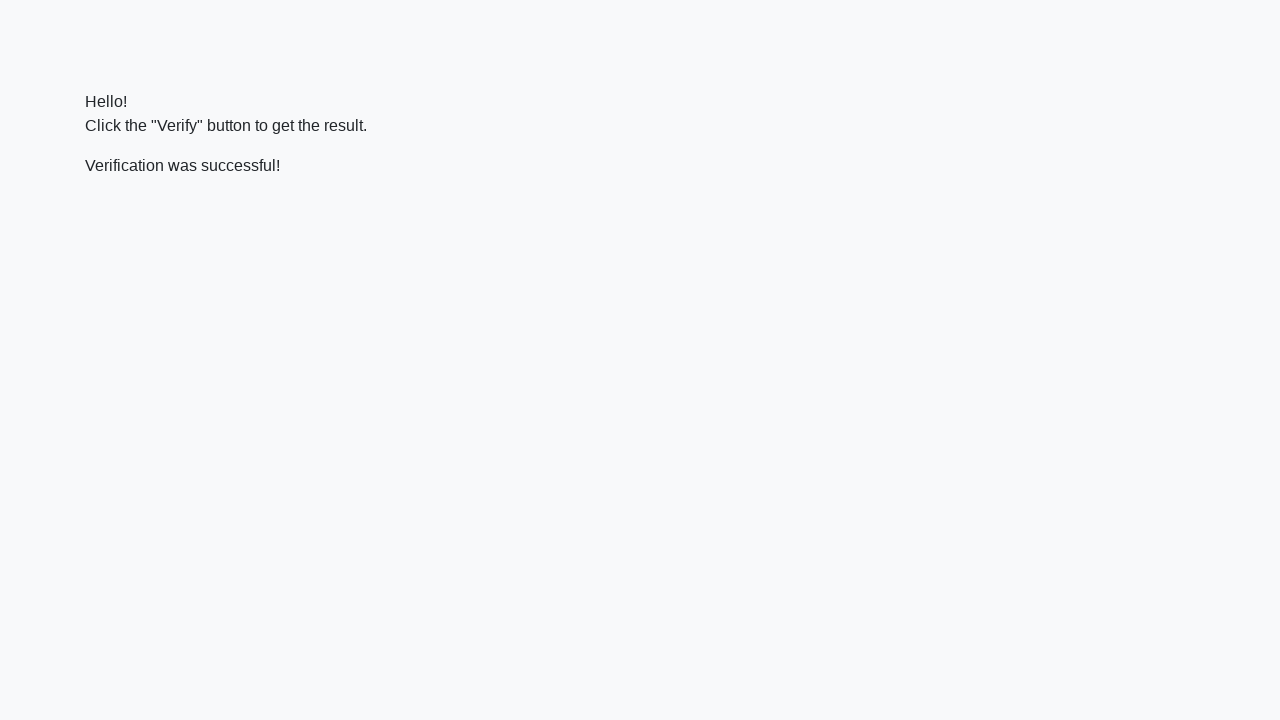

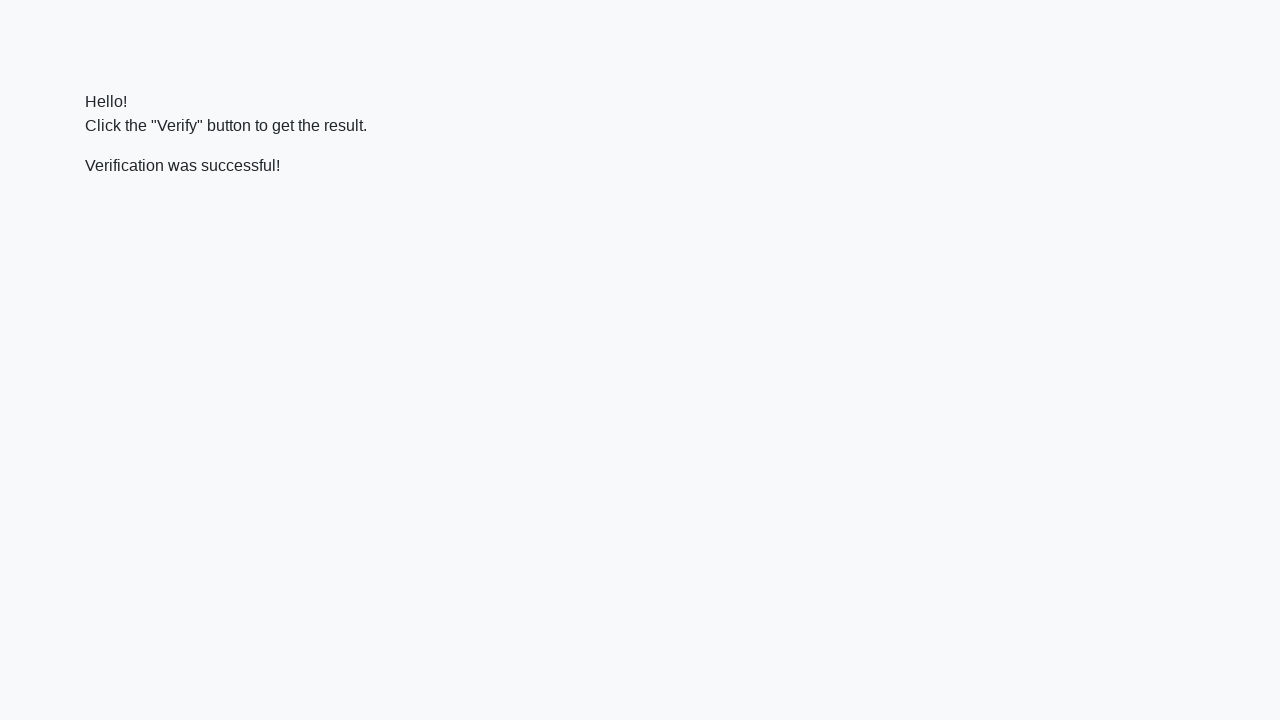